Tests dropdown selection by selecting Option 2 using visible text

Starting URL: https://testcenter.techproeducation.com/index.php?page=dropdown

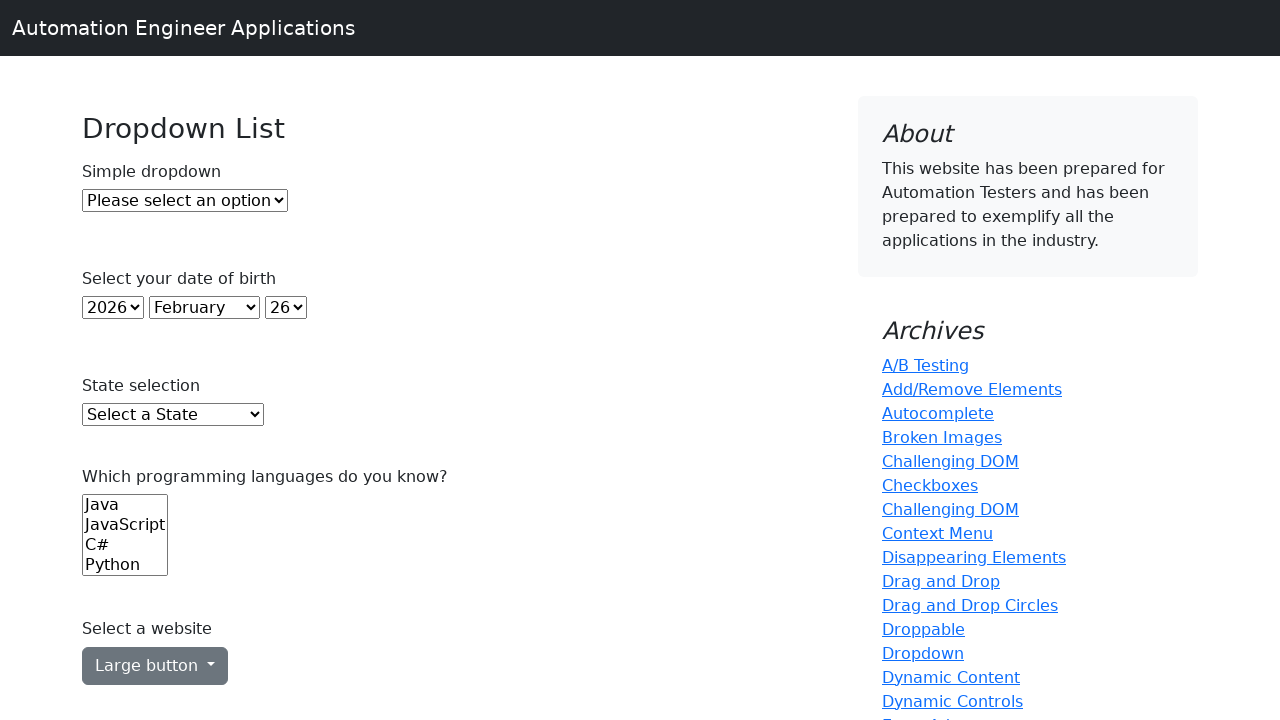

Navigated to dropdown test page
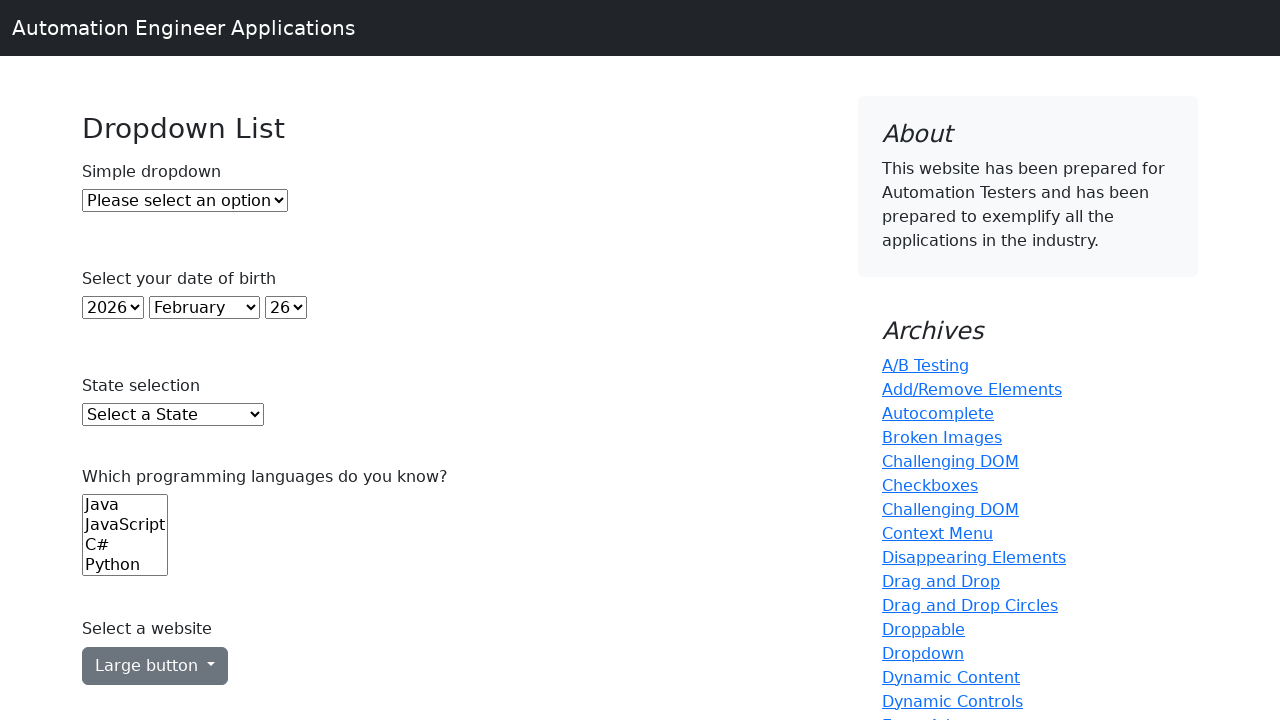

Located dropdown element
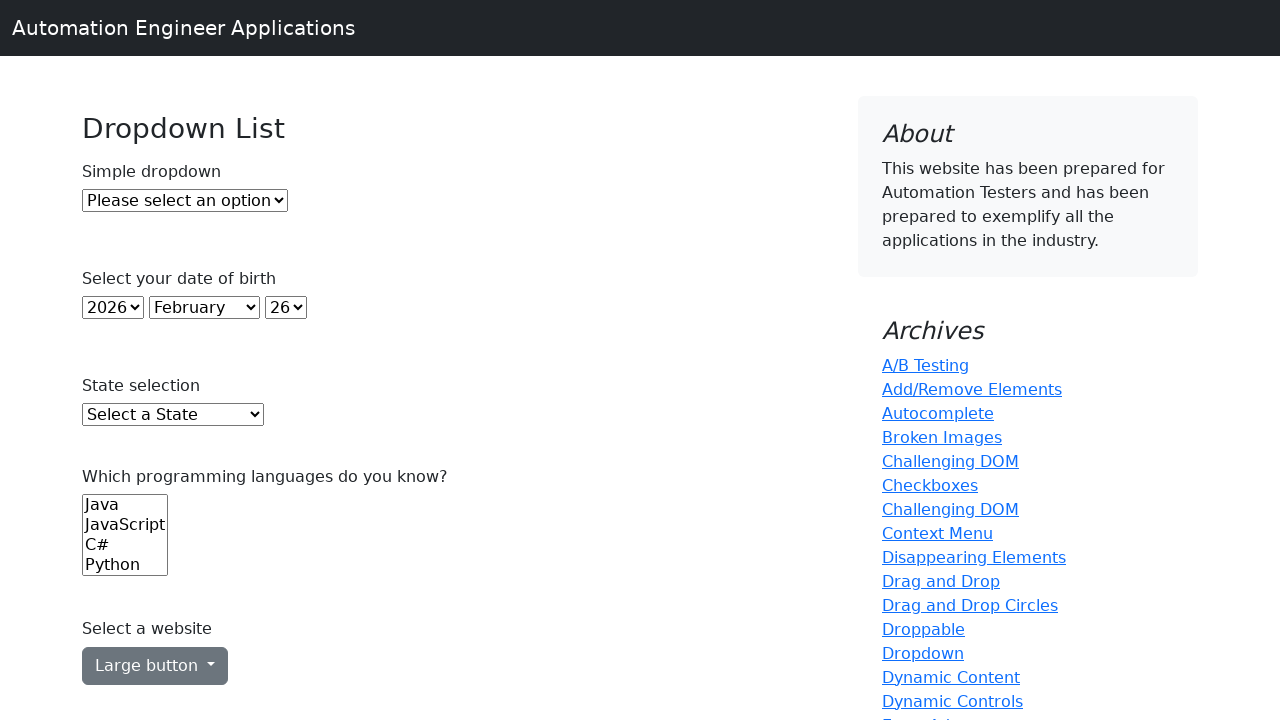

Selected Option 2 from dropdown using visible text on #dropdown
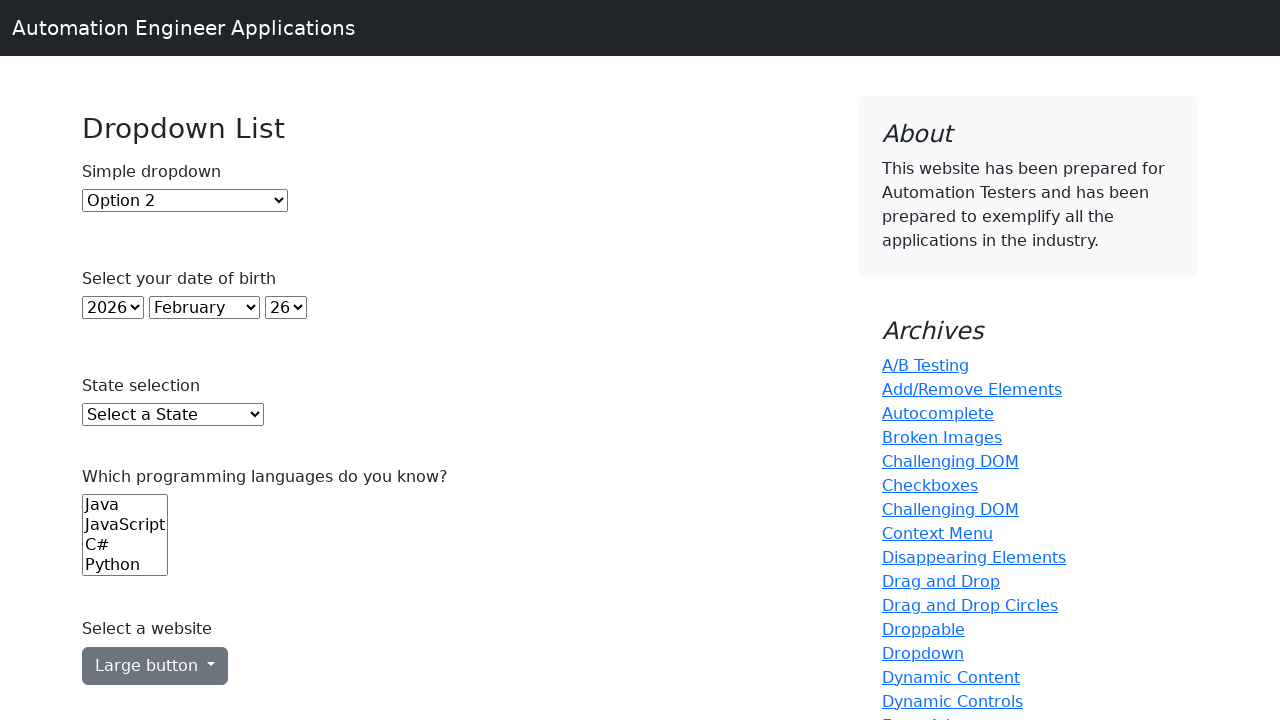

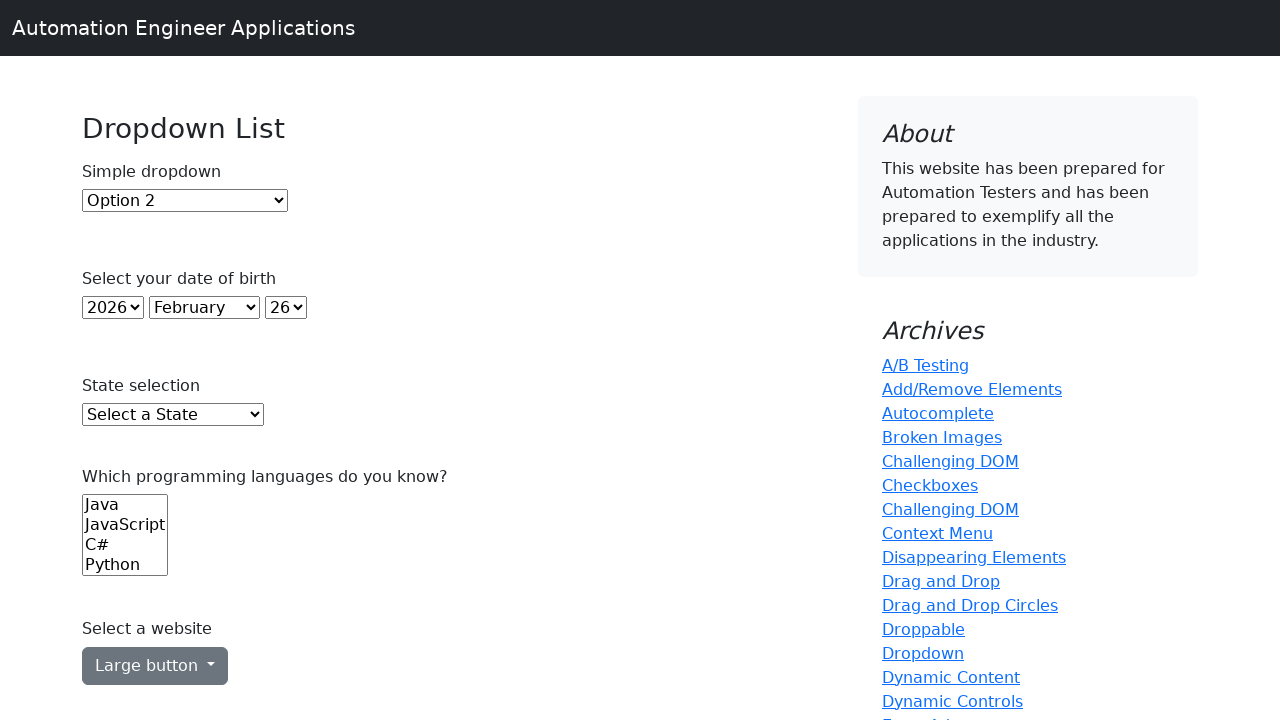